Tests hover functionality by hovering over a dropdown button element on a test automation practice page

Starting URL: https://testautomationpractice.blogspot.com/

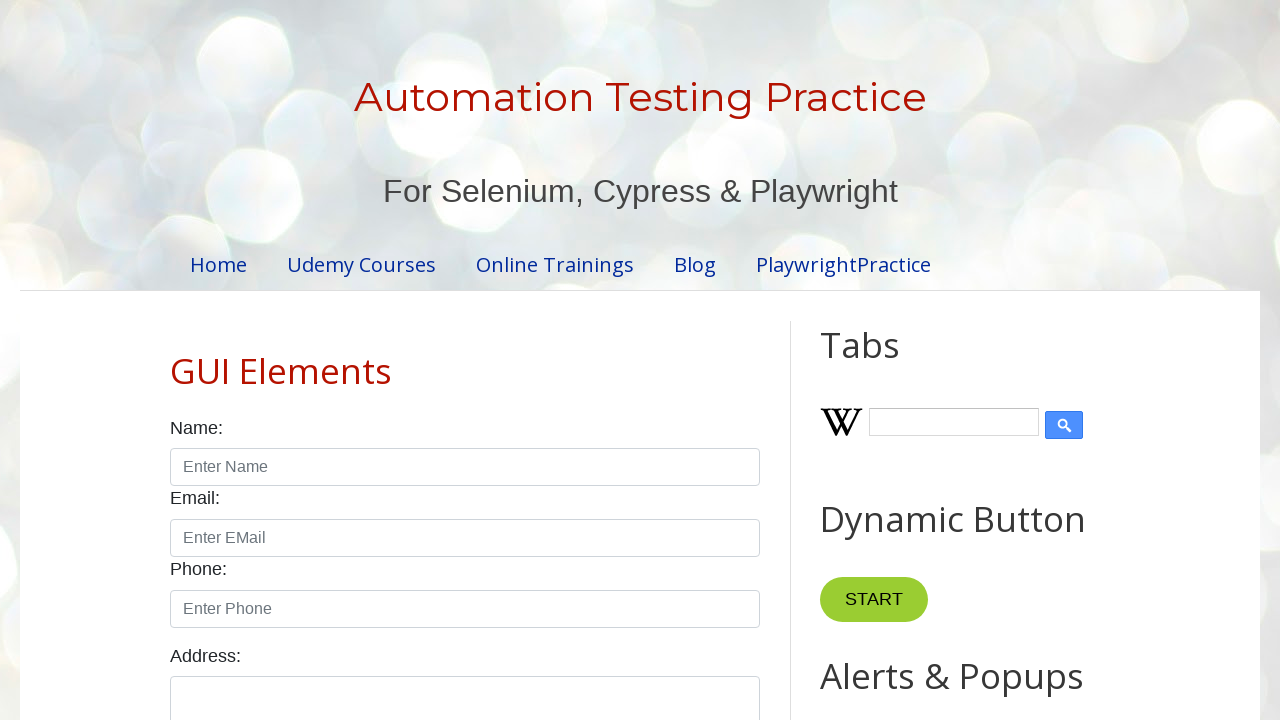

Navigated to test automation practice page
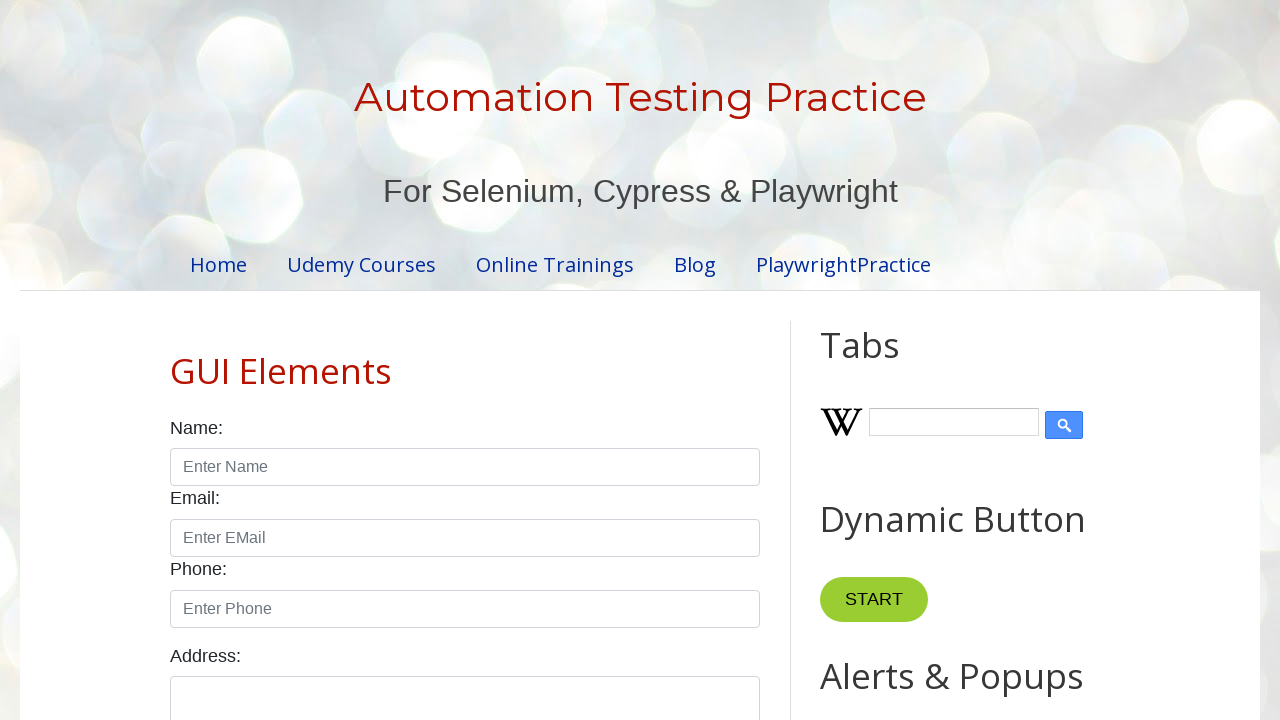

Hovered over dropdown button element at (868, 360) on .dropbtn
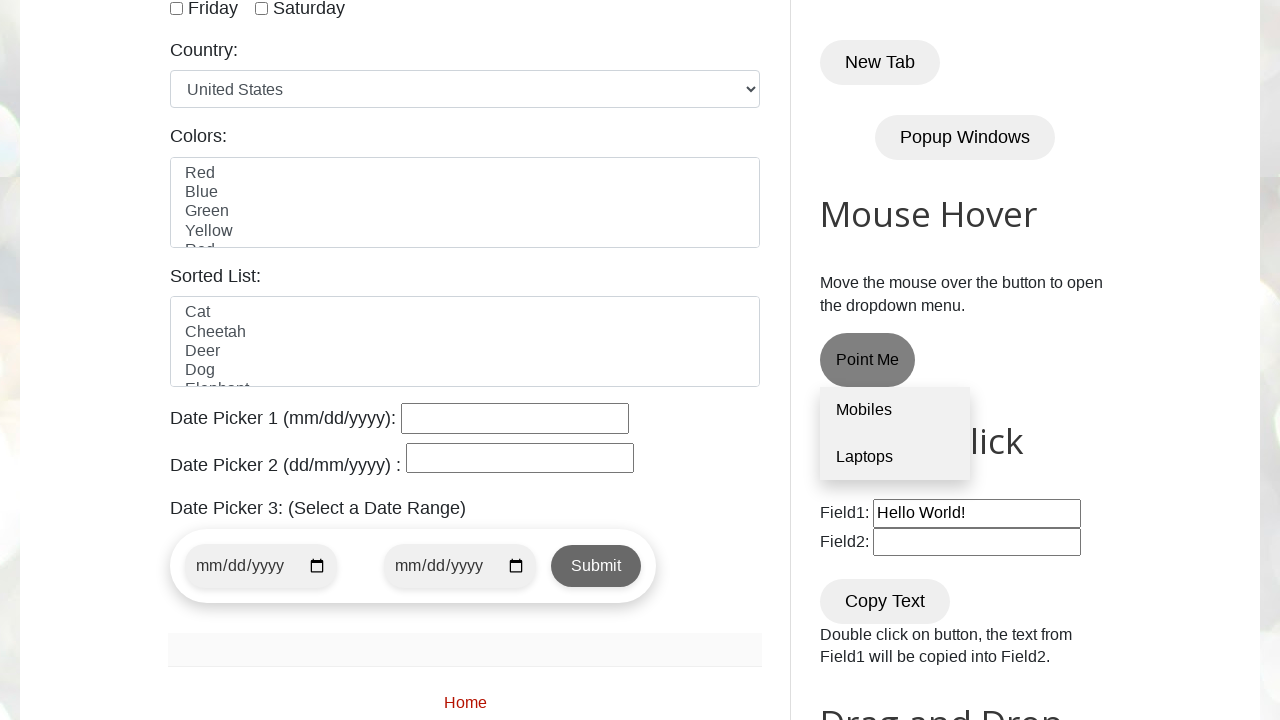

Waited 1 second to observe hover effect
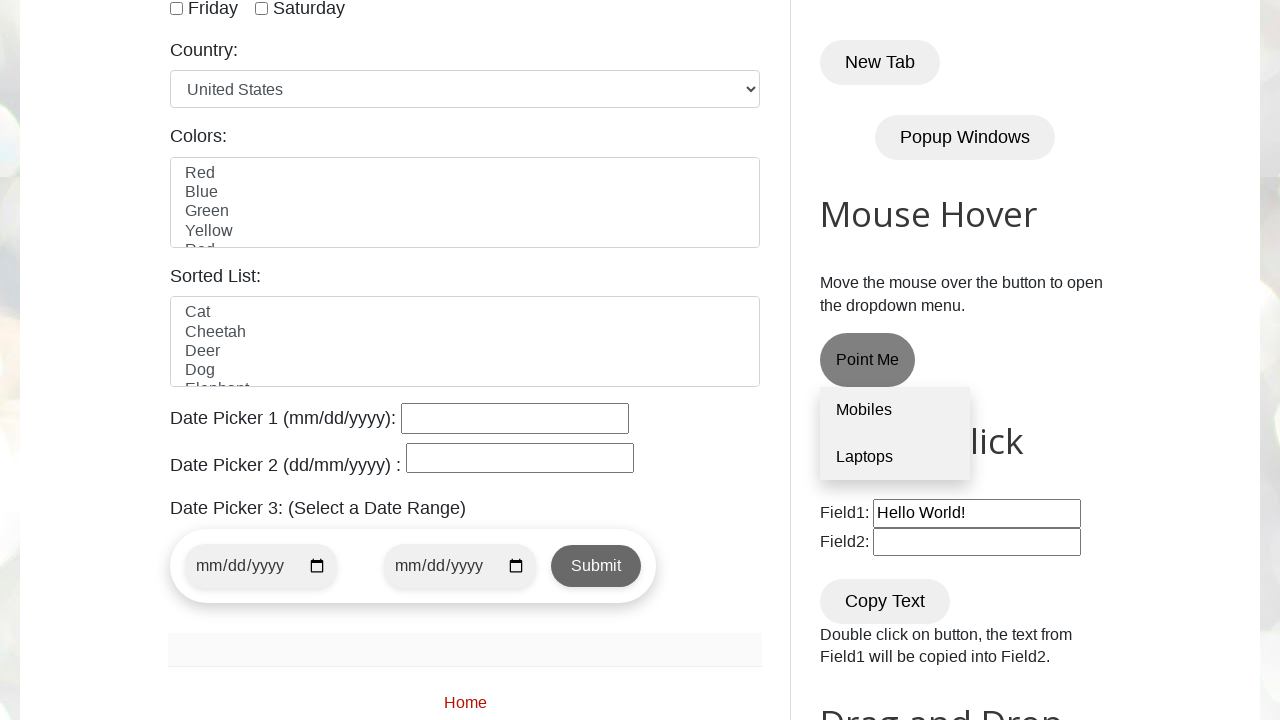

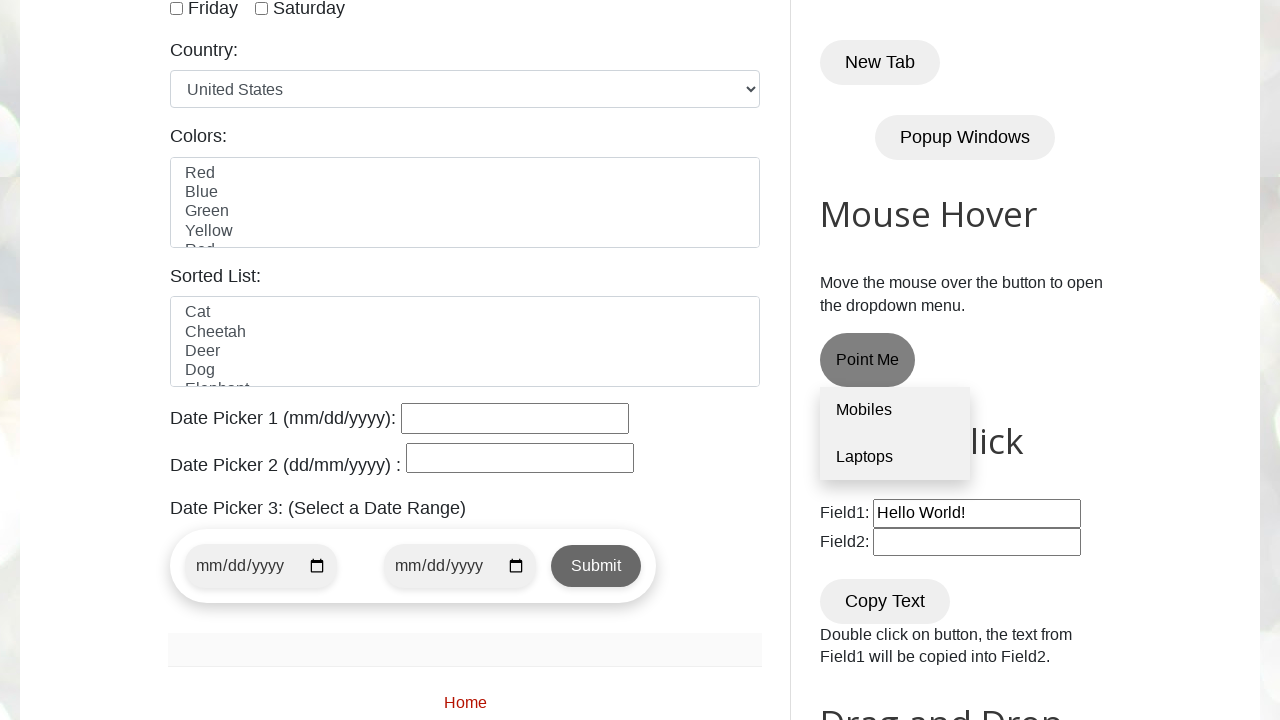